Tests the add/remove elements functionality by adding multiple elements and then removing some of them

Starting URL: https://the-internet.herokuapp.com/add_remove_elements/

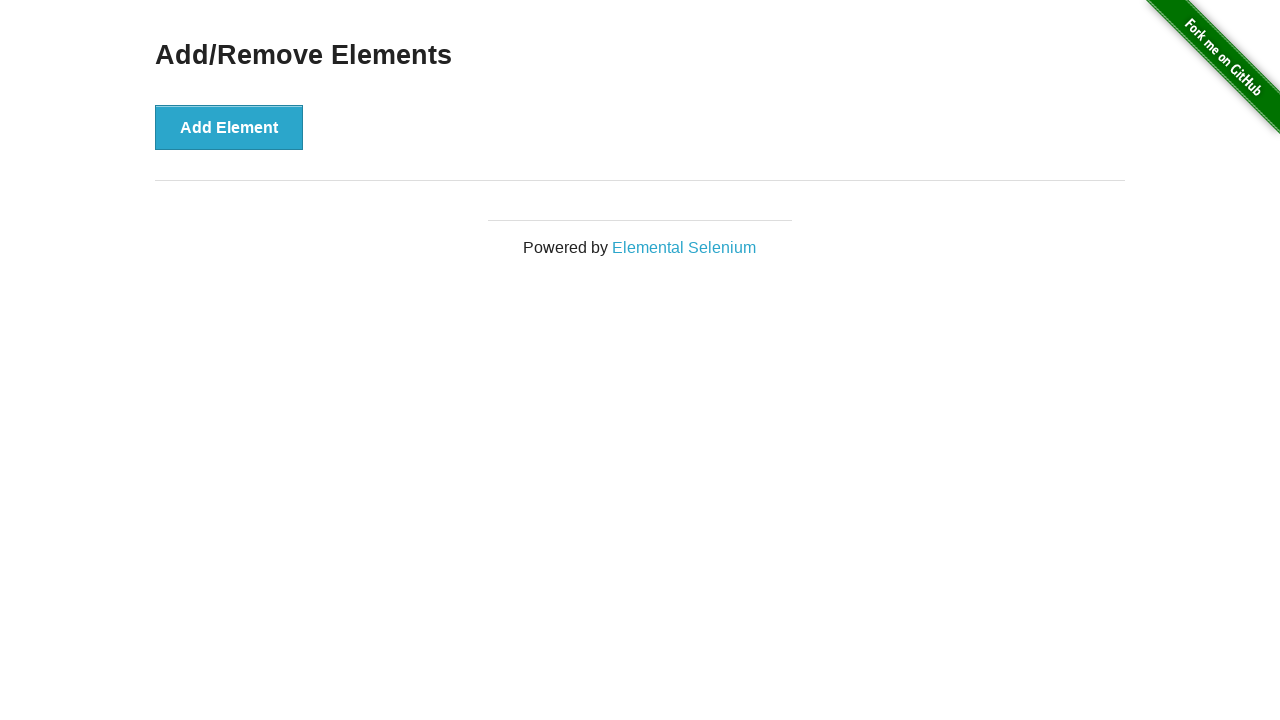

Clicked add button to add element 1 at (229, 127) on xpath=//*[@id="content"]/div/button
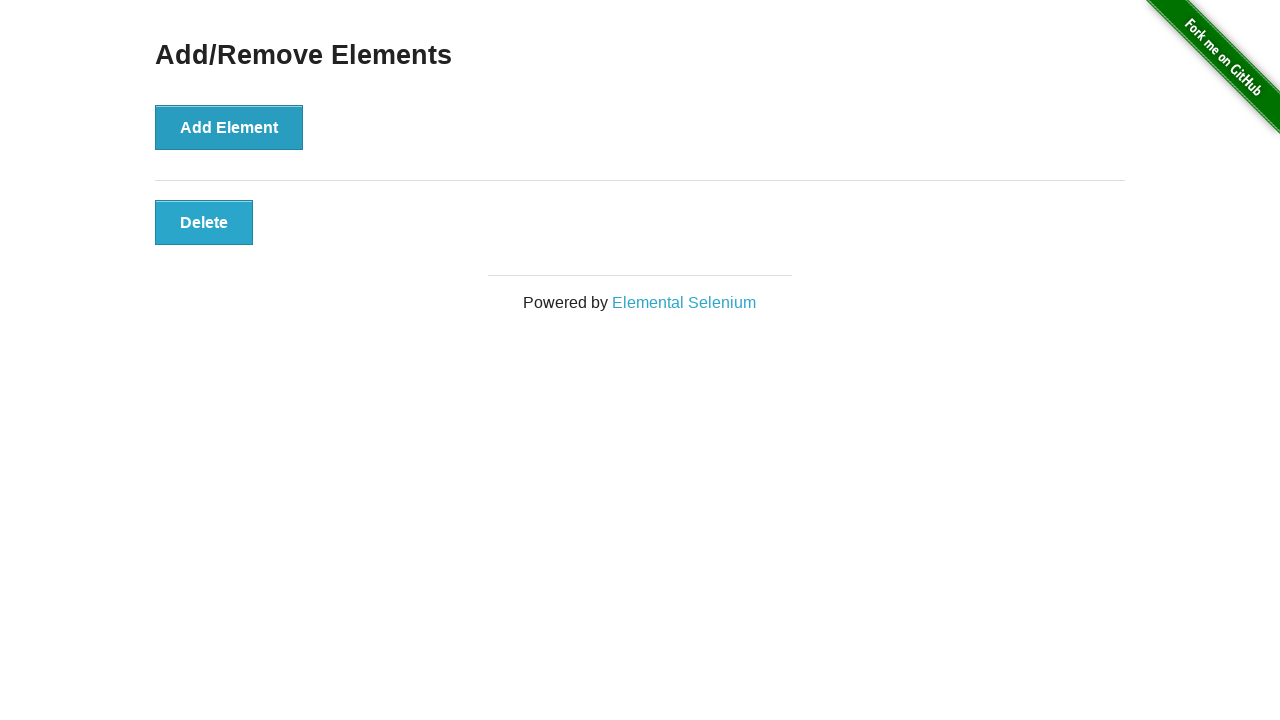

Clicked add button to add element 2 at (229, 127) on xpath=//*[@id="content"]/div/button
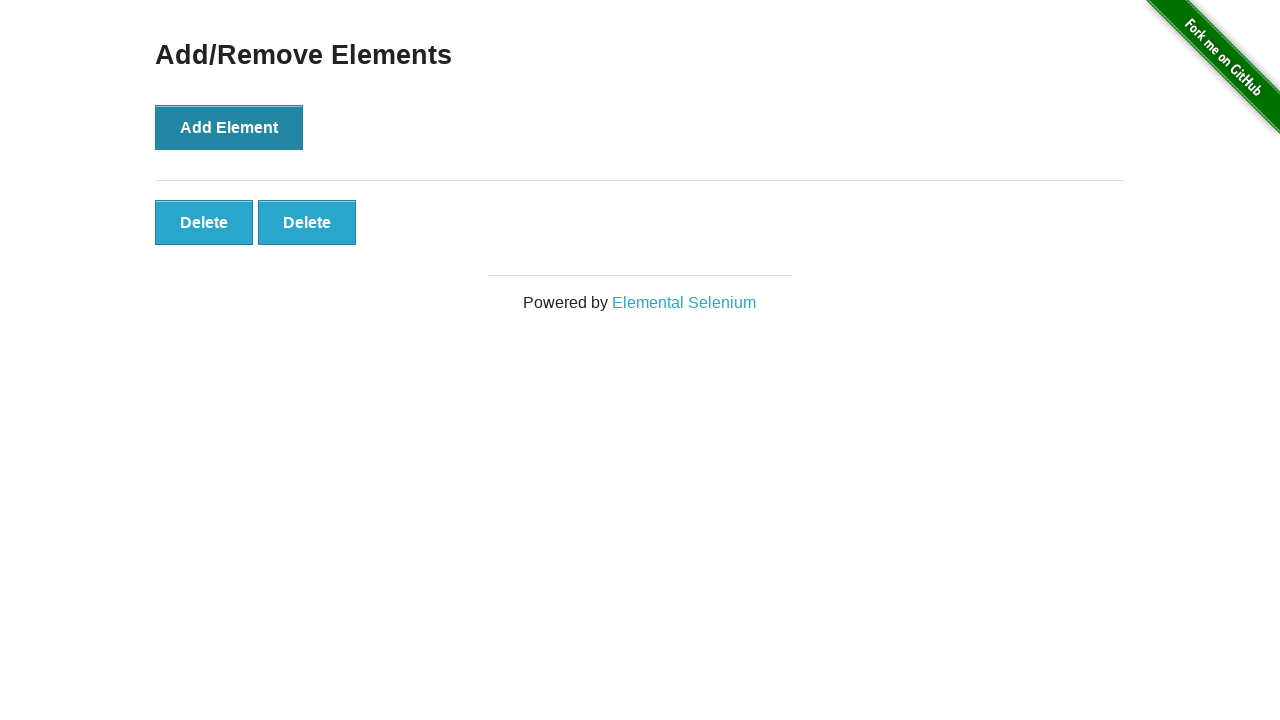

Clicked add button to add element 3 at (229, 127) on xpath=//*[@id="content"]/div/button
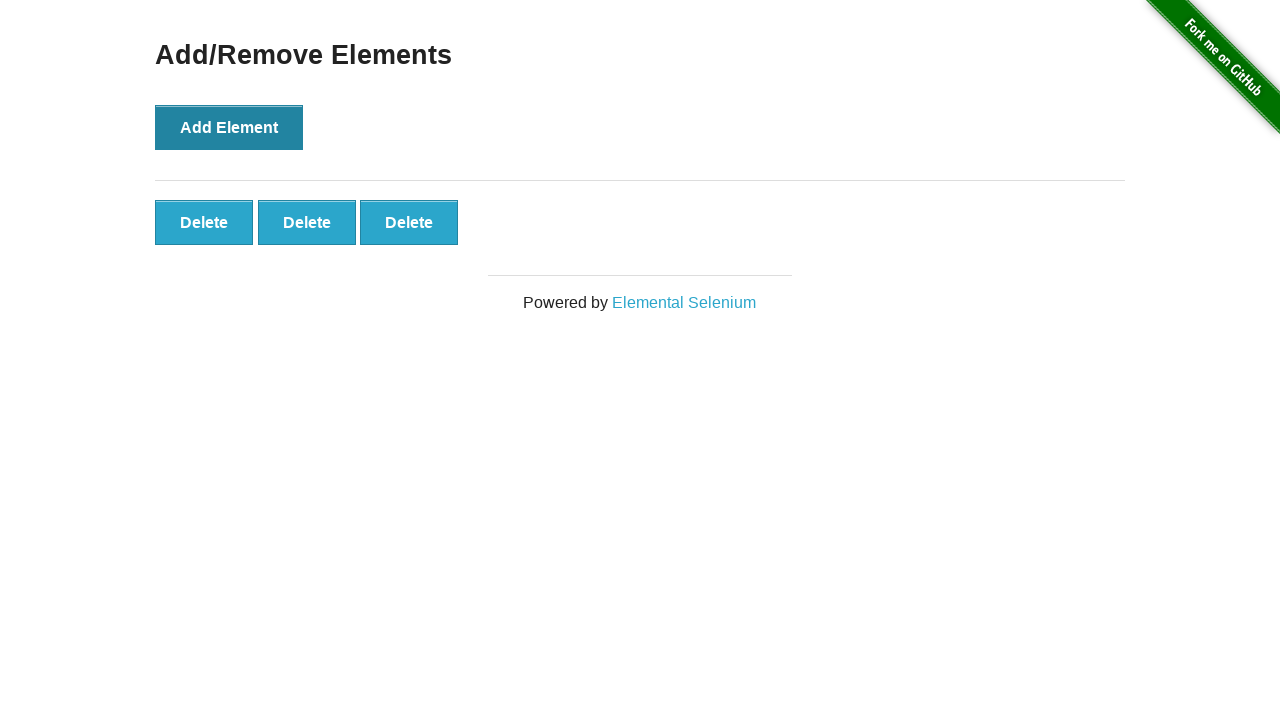

Clicked add button to add element 4 at (229, 127) on xpath=//*[@id="content"]/div/button
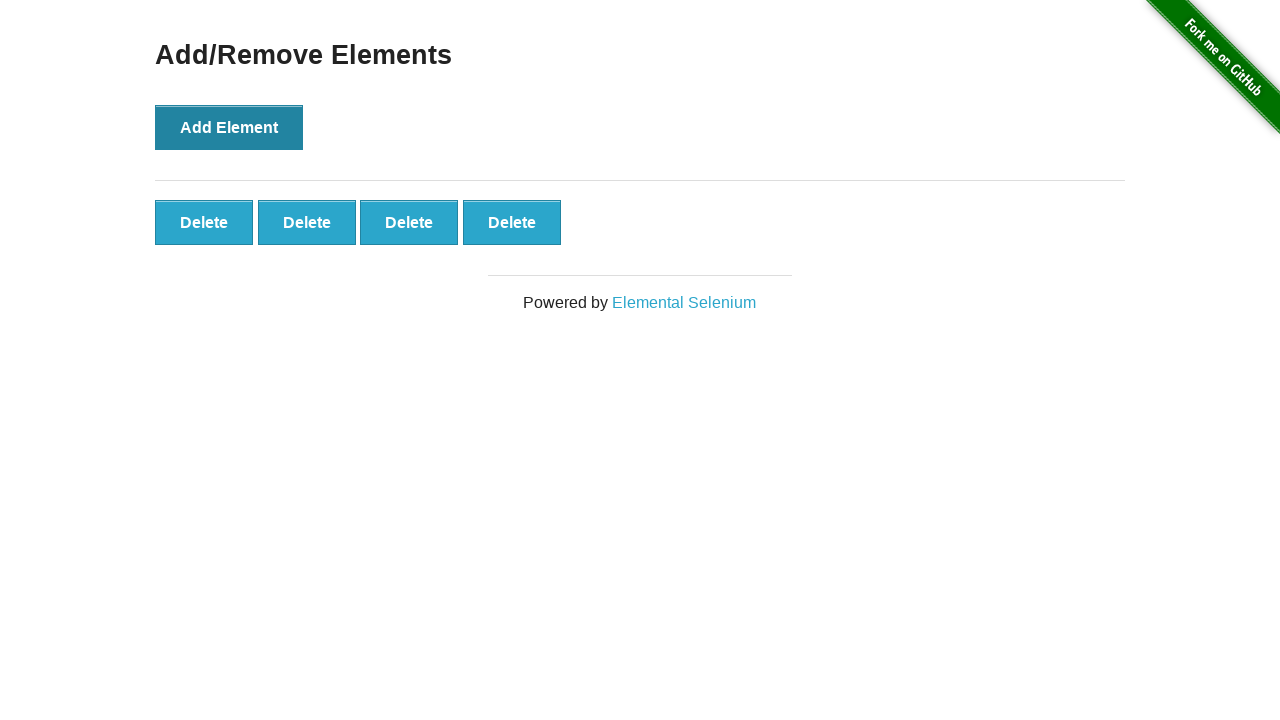

Clicked add button to add element 5 at (229, 127) on xpath=//*[@id="content"]/div/button
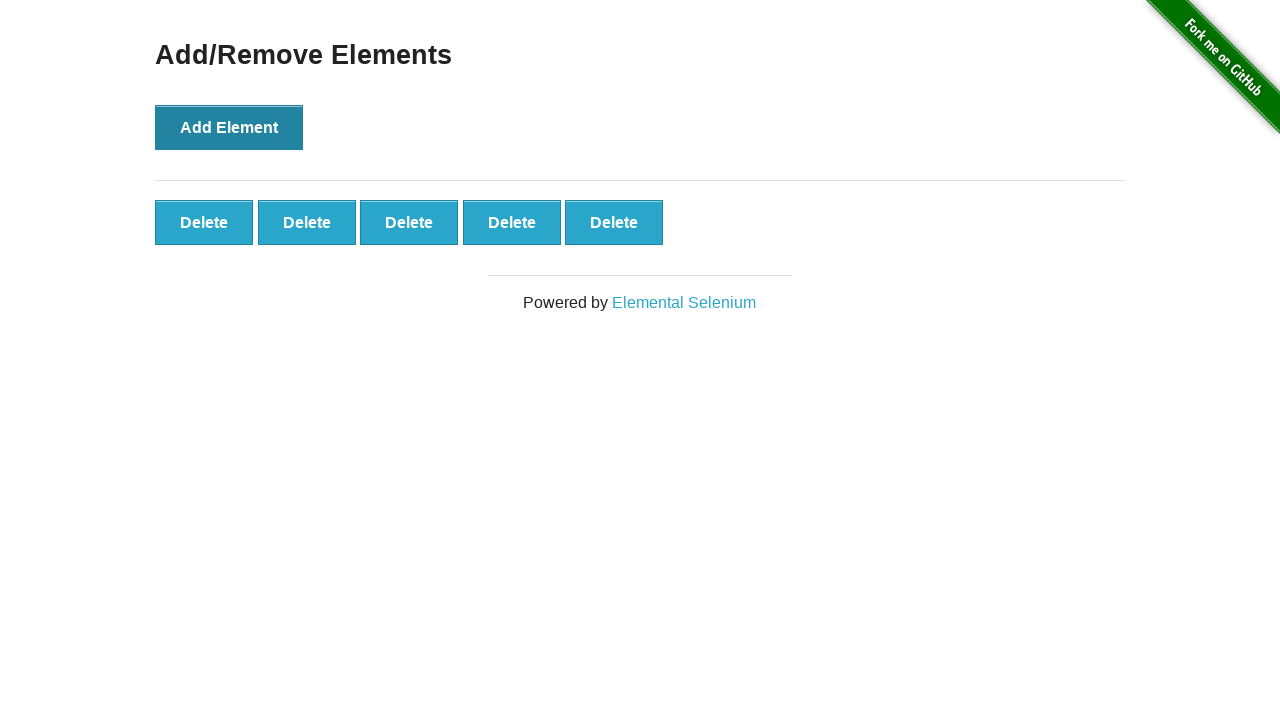

Clicked delete button to remove element 1 at (204, 222) on xpath=//*[@id="elements"]/button[1]
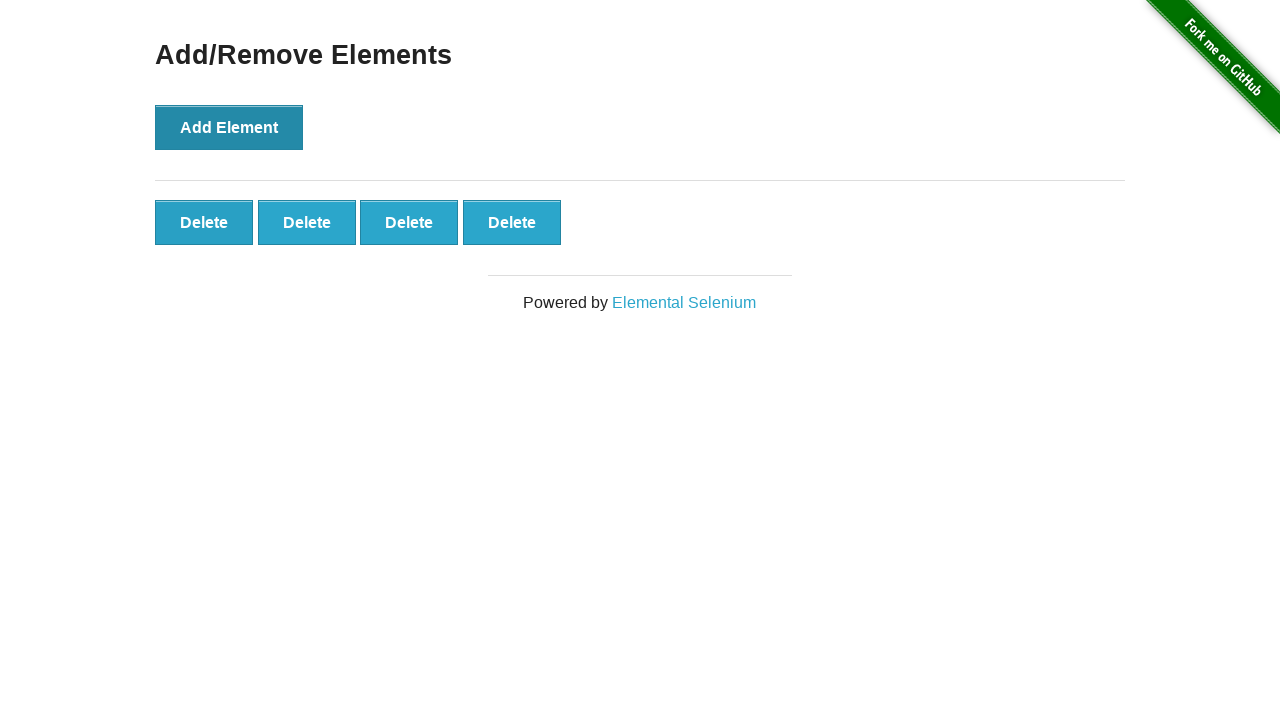

Clicked delete button to remove element 2 at (204, 222) on xpath=//*[@id="elements"]/button[1]
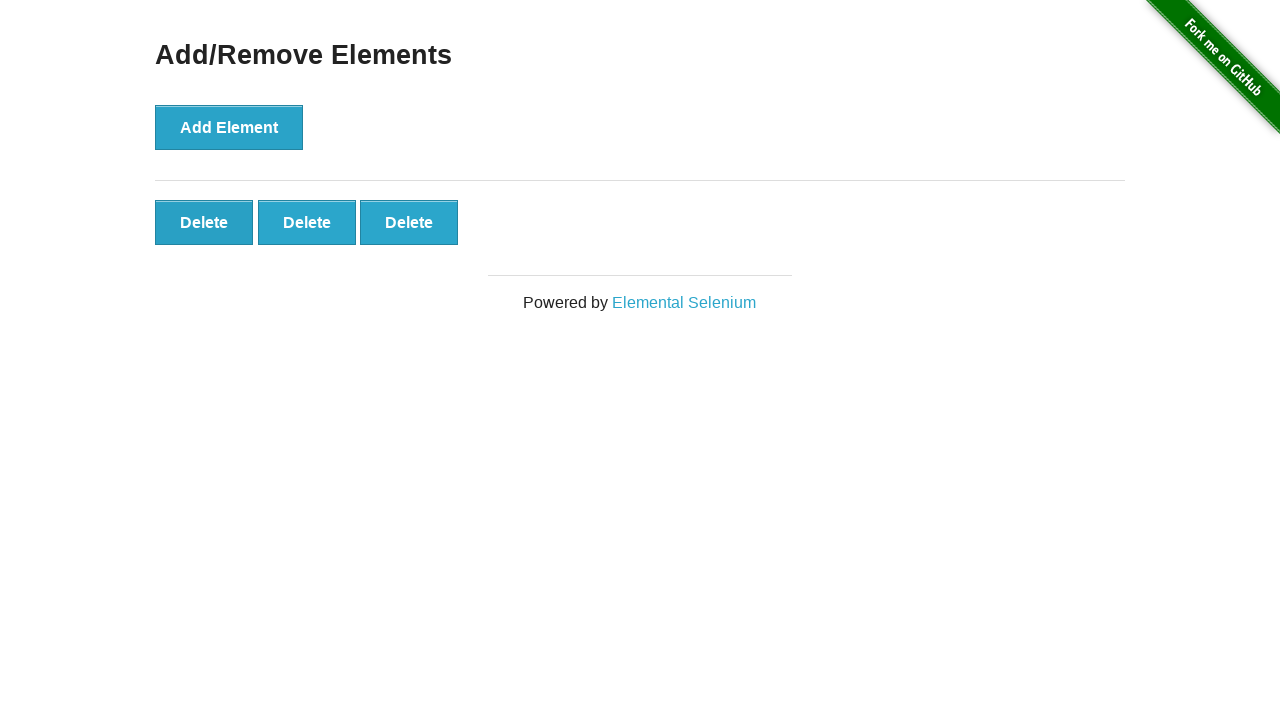

Waited 1000ms to see final state with remaining elements
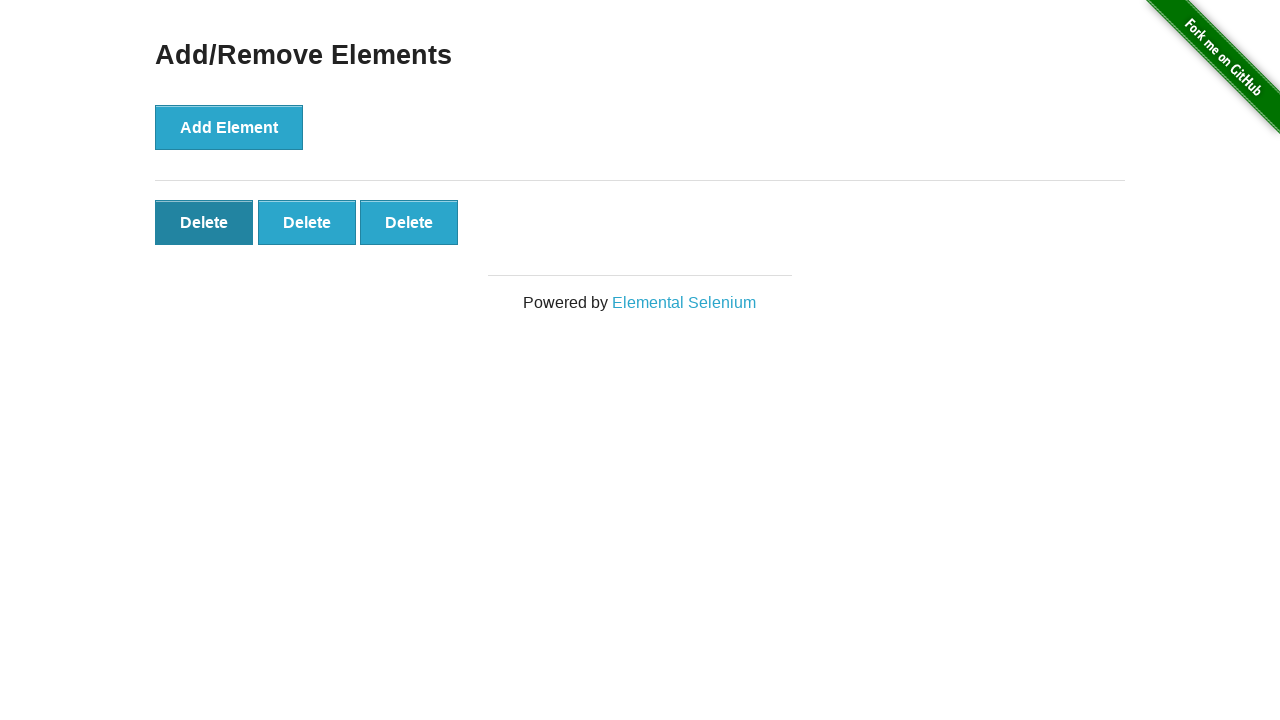

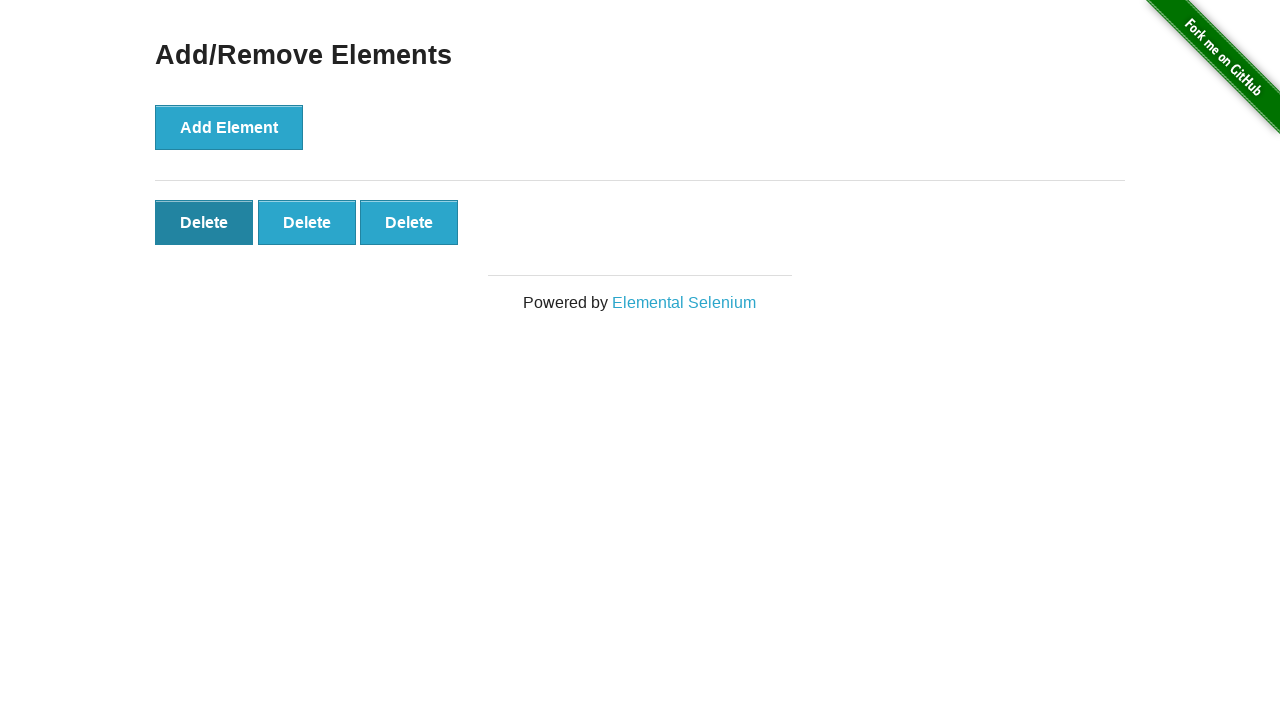